Verifies that the OpenCart home page URL is correct

Starting URL: https://naveenautomationlabs.com/opencart/

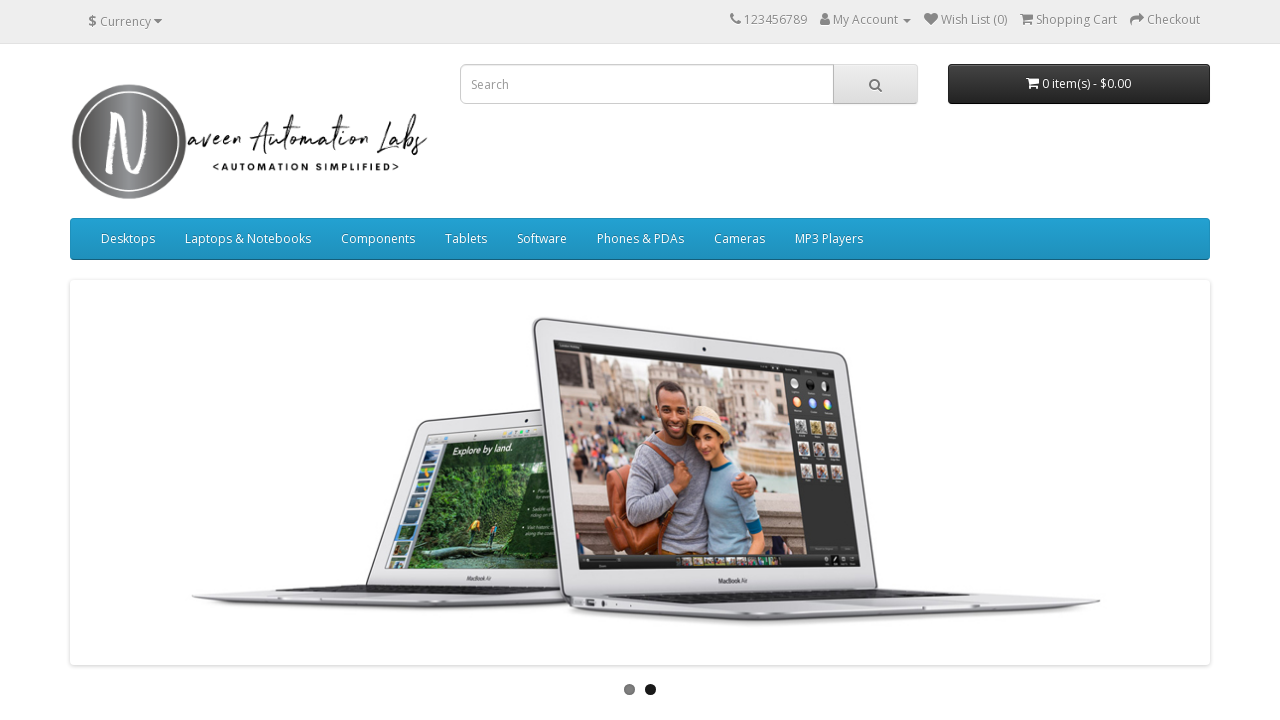

Verified that OpenCart home page URL is correct (https://naveenautomationlabs.com/opencart/)
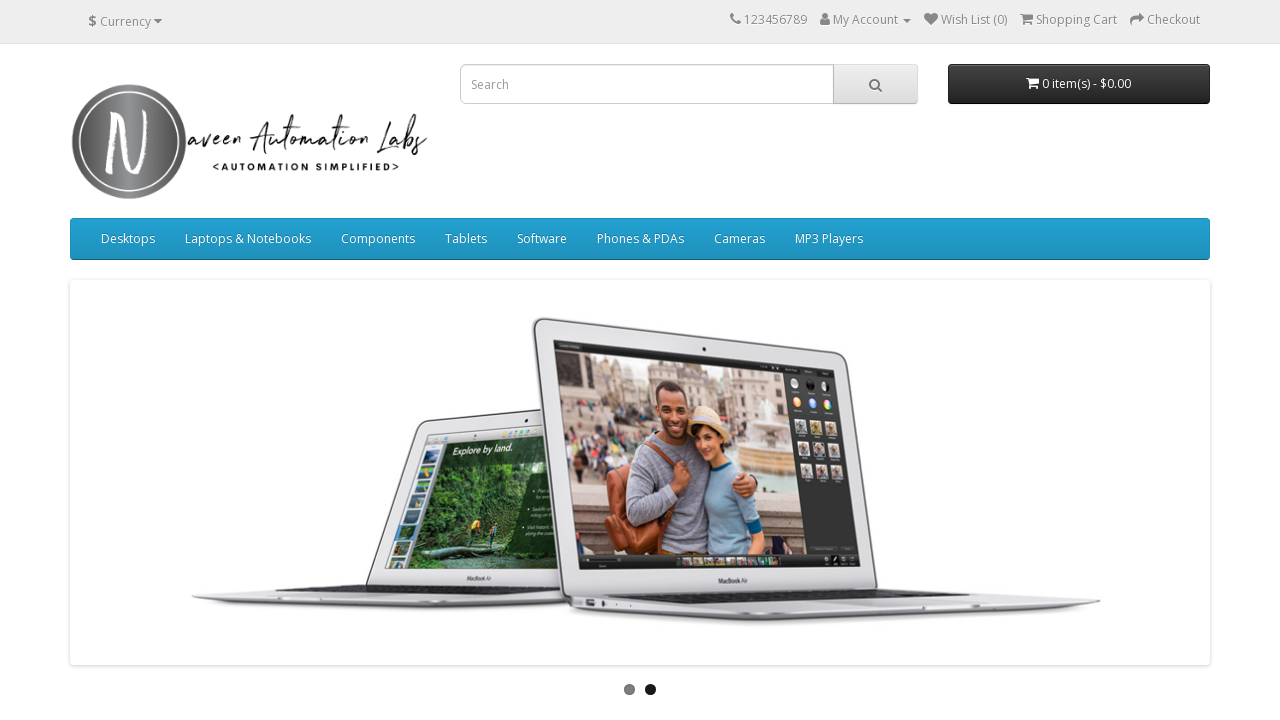

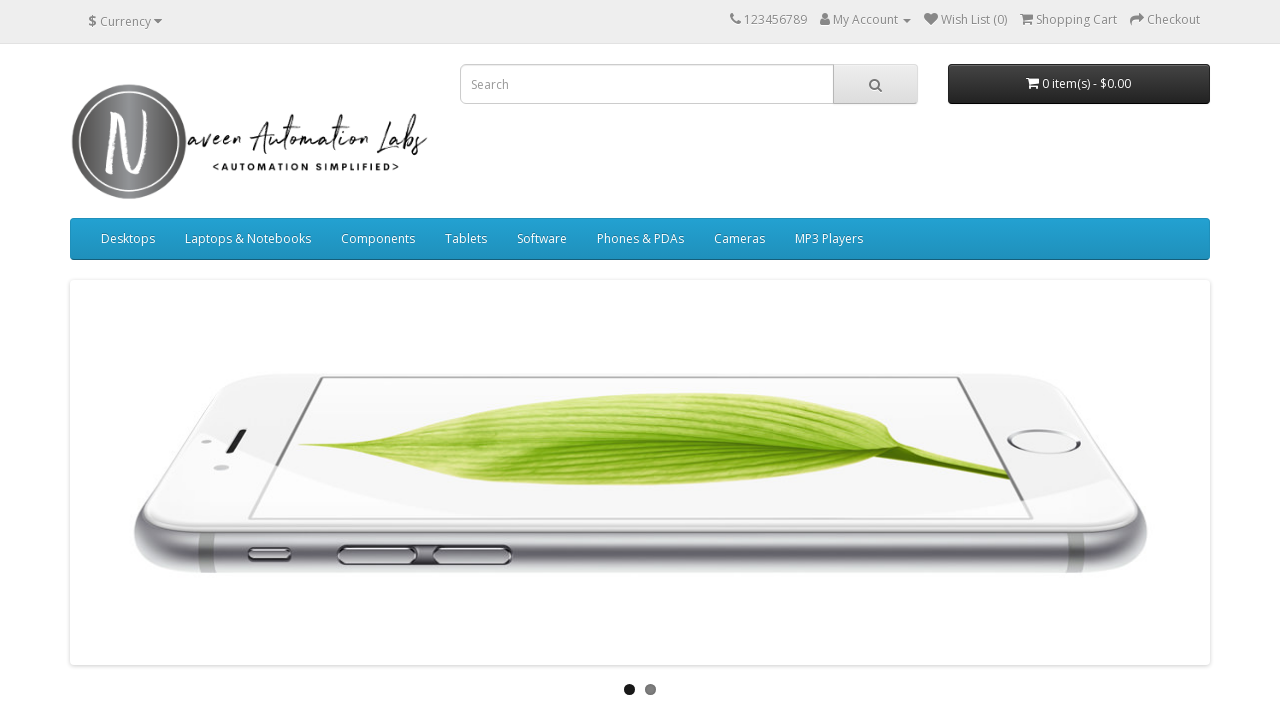